Tests that entered text is trimmed when editing a todo item

Starting URL: https://demo.playwright.dev/todomvc

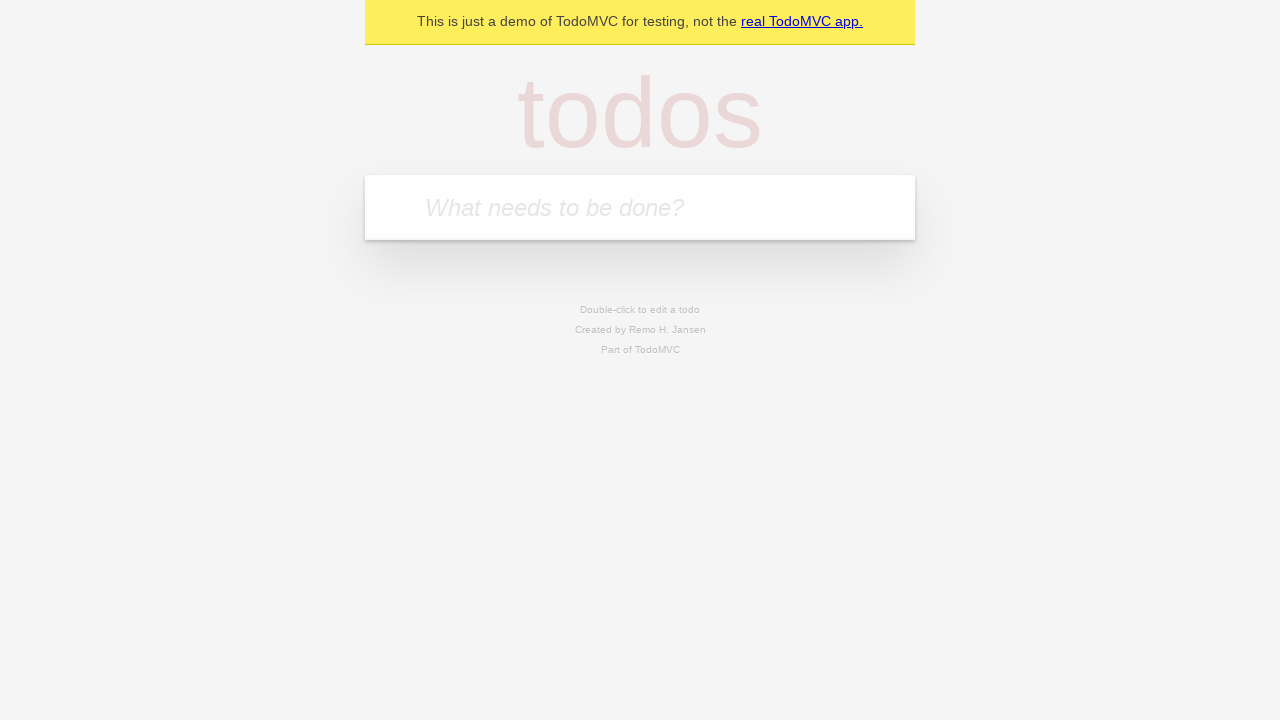

Filled input field with 'buy some cheese' on internal:attr=[placeholder="What needs to be done?"i]
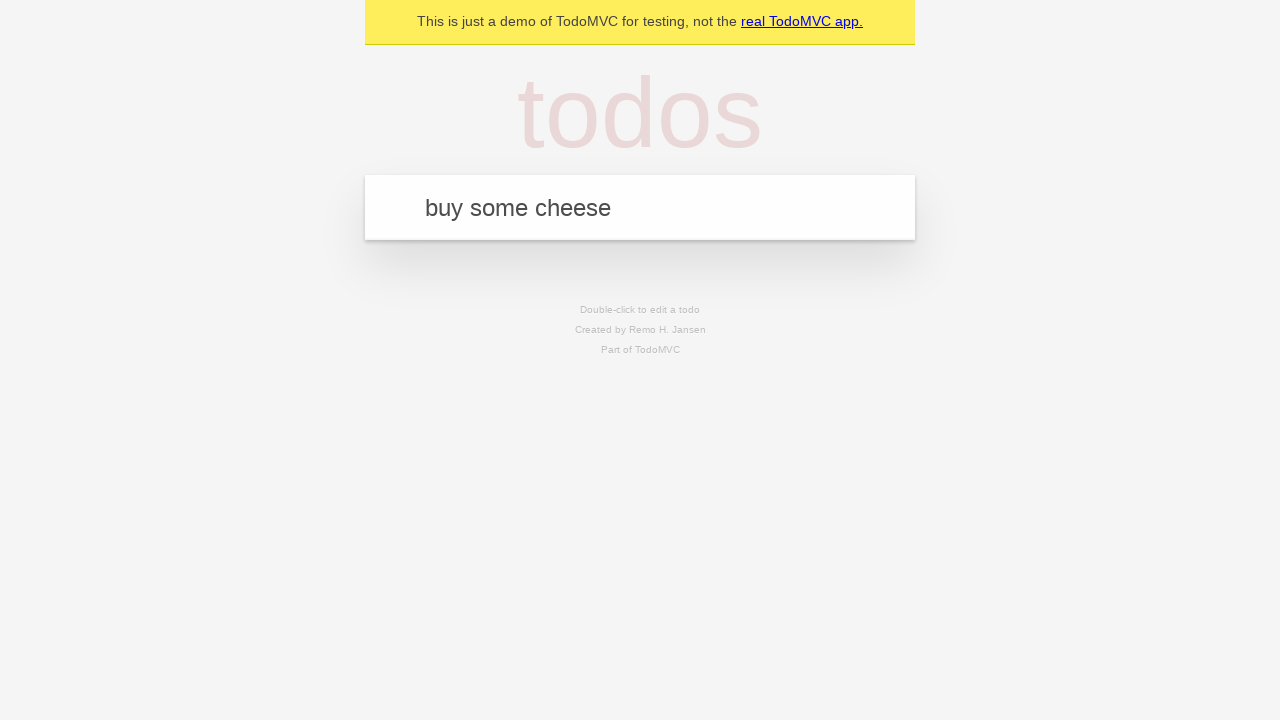

Pressed Enter to create first todo item on internal:attr=[placeholder="What needs to be done?"i]
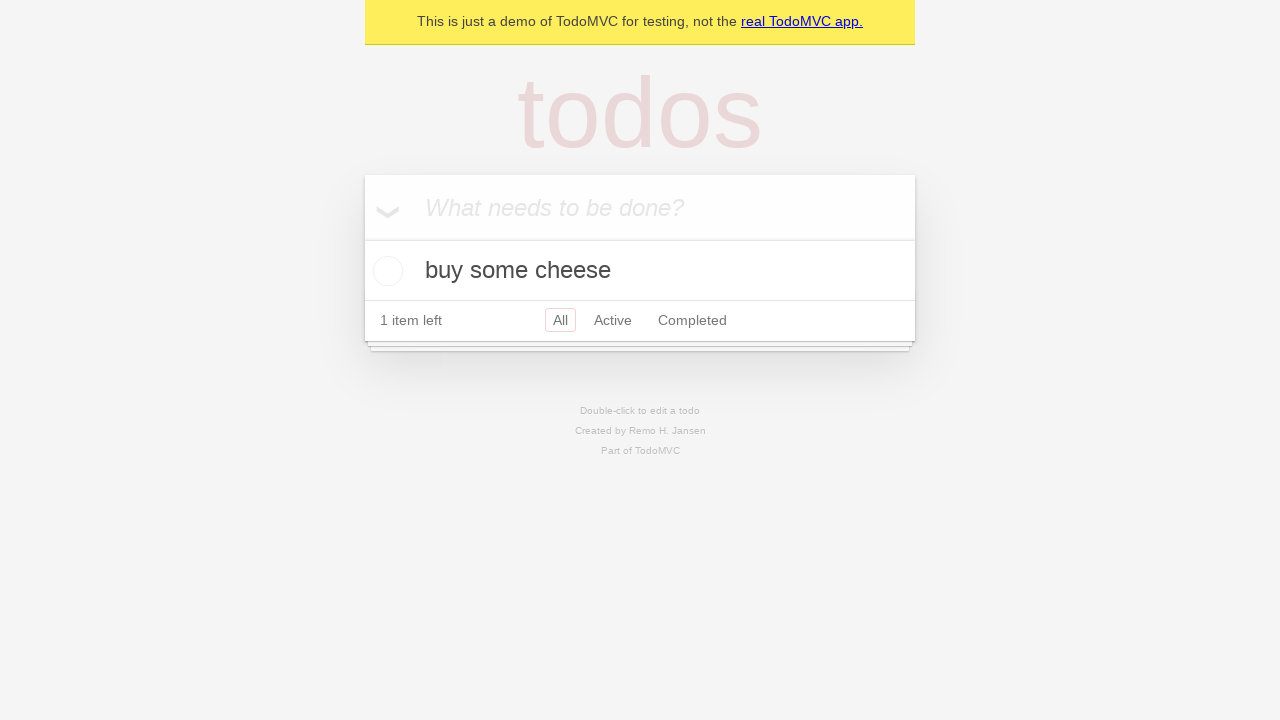

Filled input field with 'feed the cat' on internal:attr=[placeholder="What needs to be done?"i]
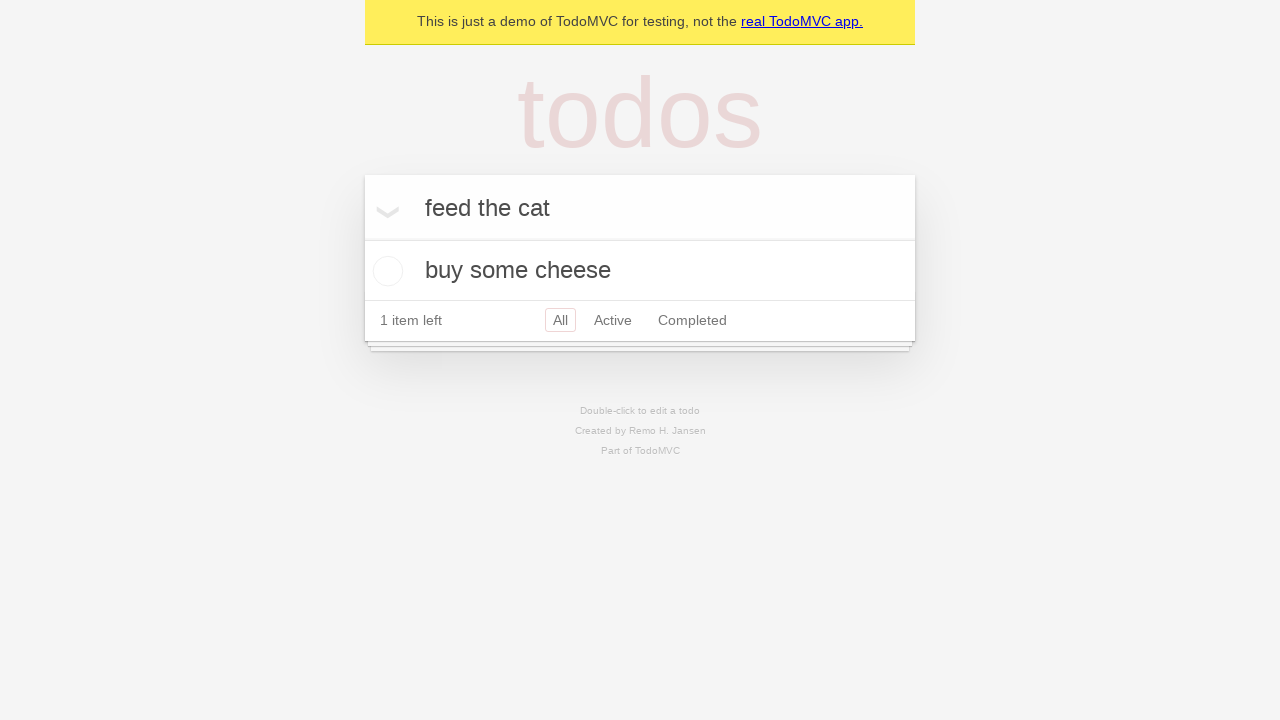

Pressed Enter to create second todo item on internal:attr=[placeholder="What needs to be done?"i]
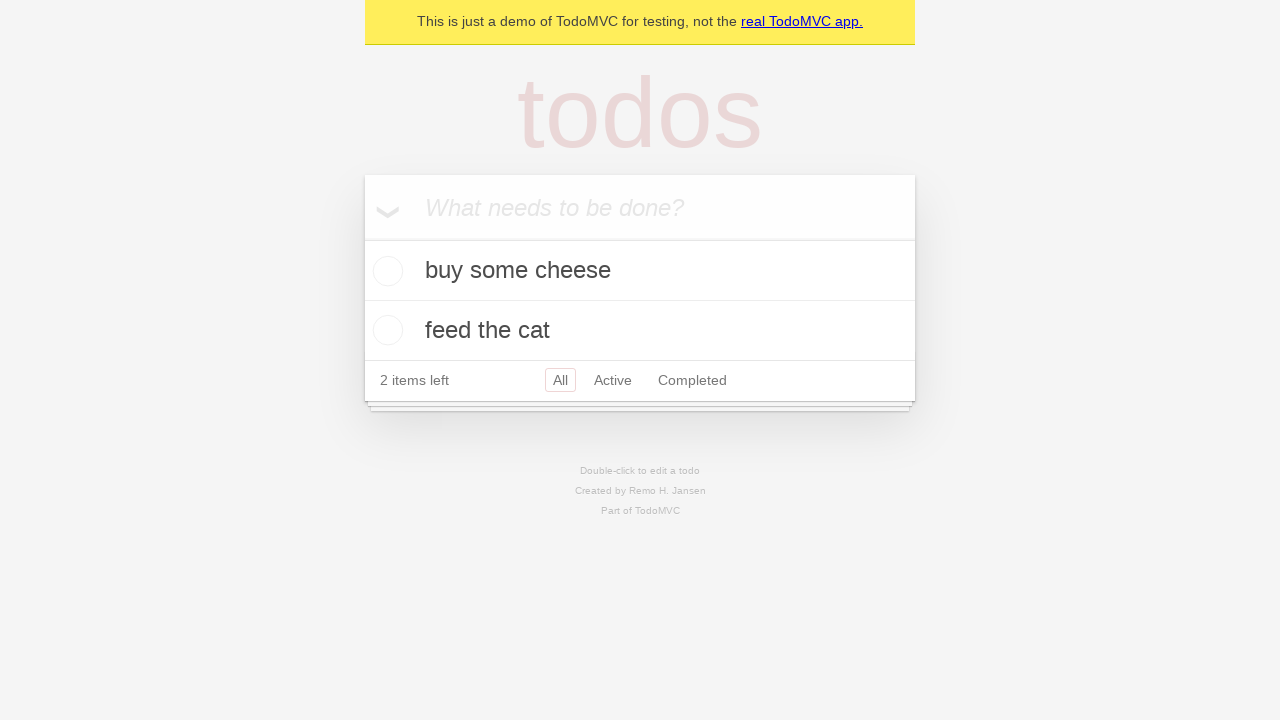

Filled input field with 'book a doctors appointment' on internal:attr=[placeholder="What needs to be done?"i]
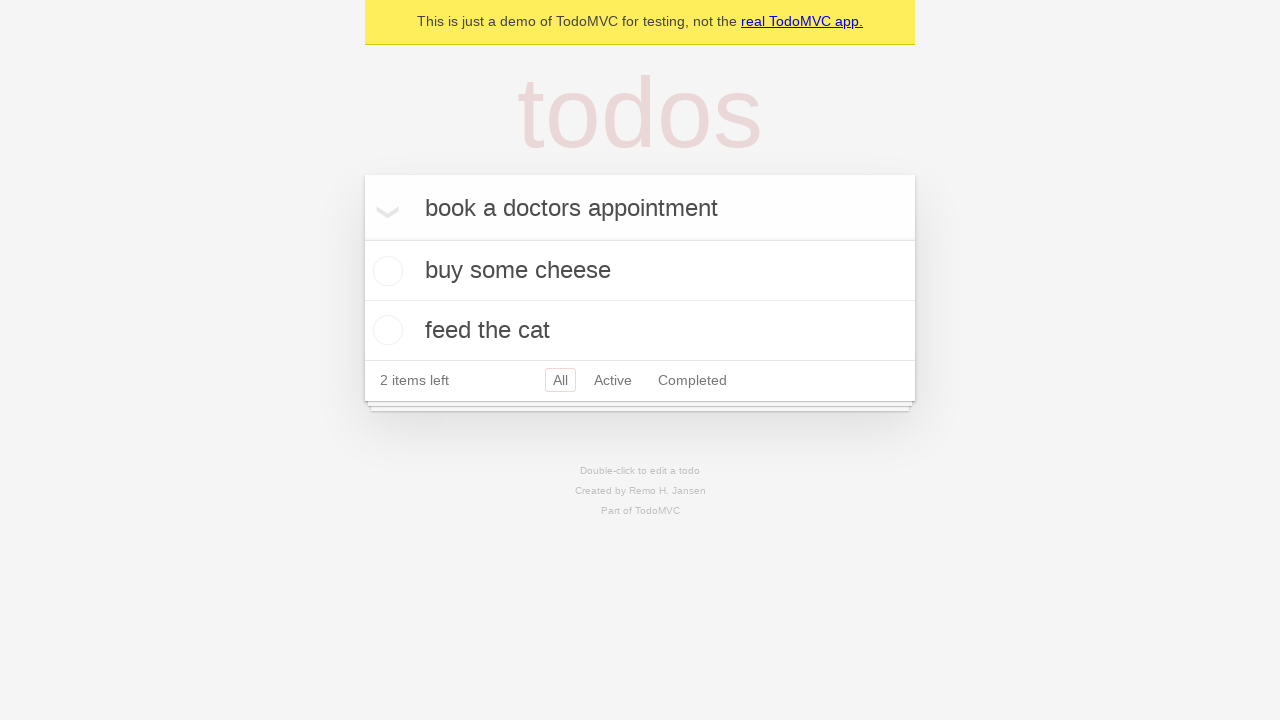

Pressed Enter to create third todo item on internal:attr=[placeholder="What needs to be done?"i]
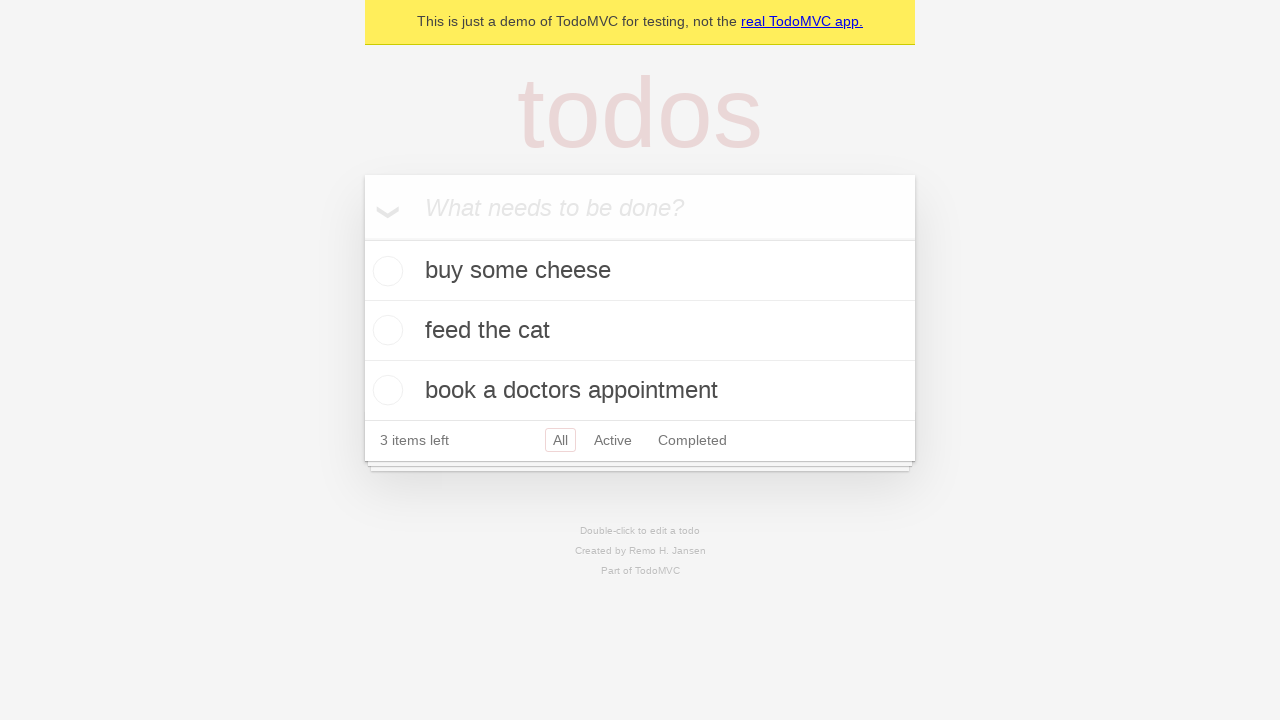

Double-clicked second todo item to enter edit mode at (640, 331) on internal:testid=[data-testid="todo-item"s] >> nth=1
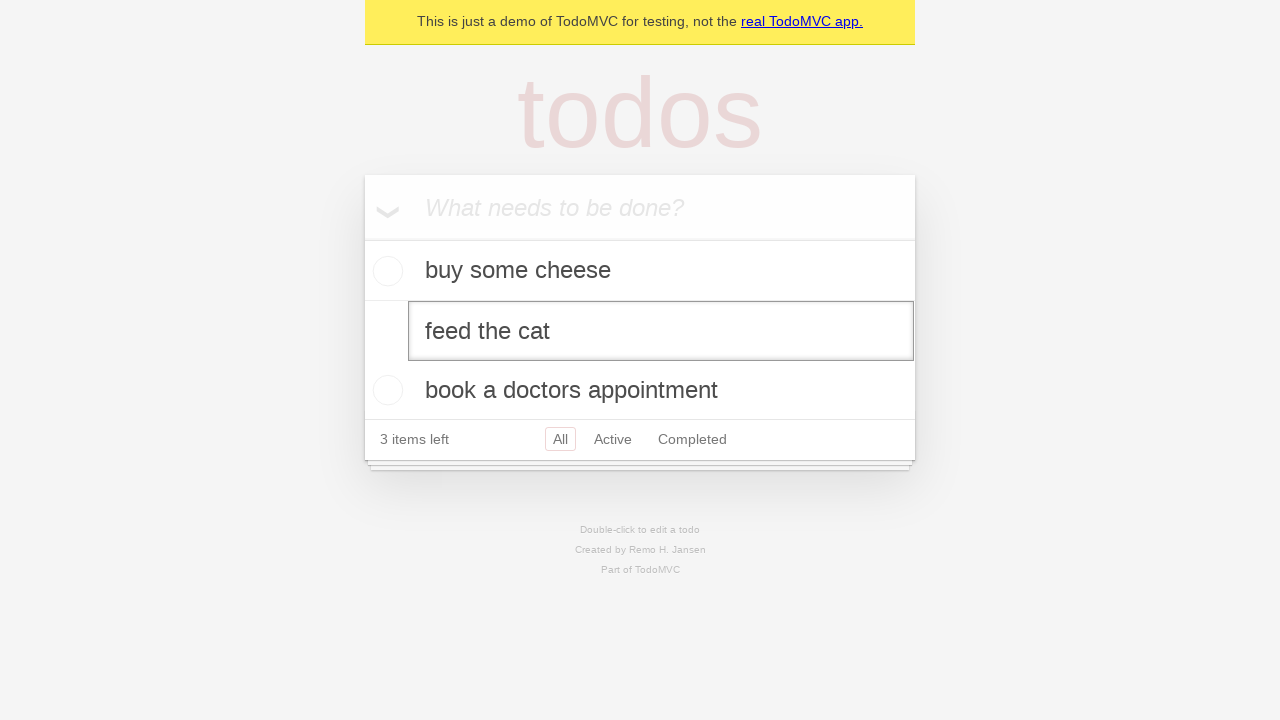

Filled edit textbox with '    buy some sausages    ' (with leading and trailing spaces) on internal:testid=[data-testid="todo-item"s] >> nth=1 >> internal:role=textbox[nam
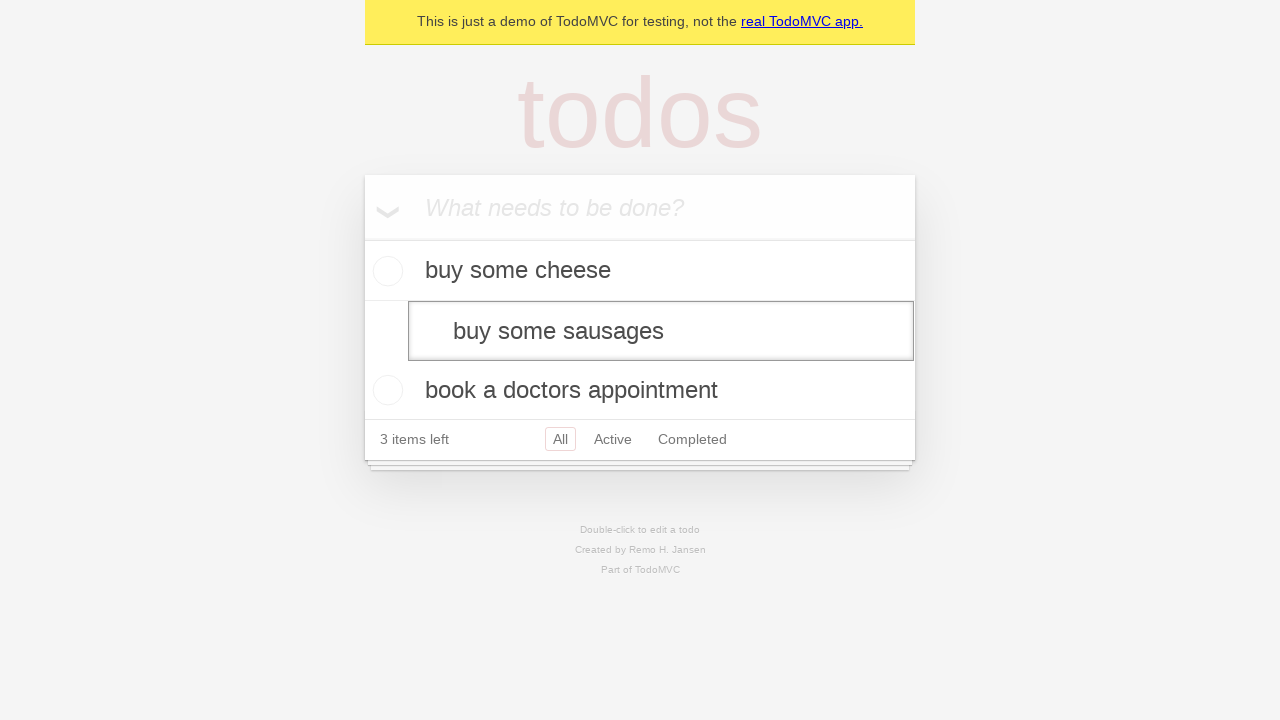

Pressed Enter to confirm edited text and verify it is trimmed on internal:testid=[data-testid="todo-item"s] >> nth=1 >> internal:role=textbox[nam
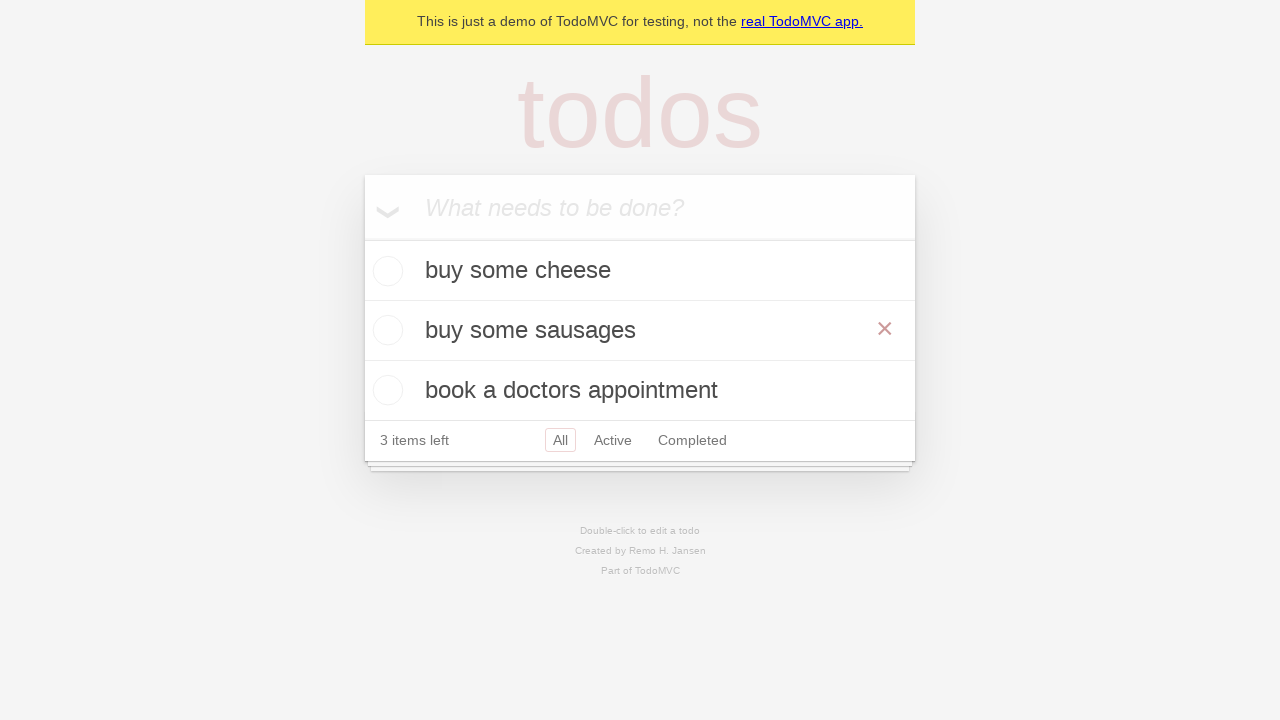

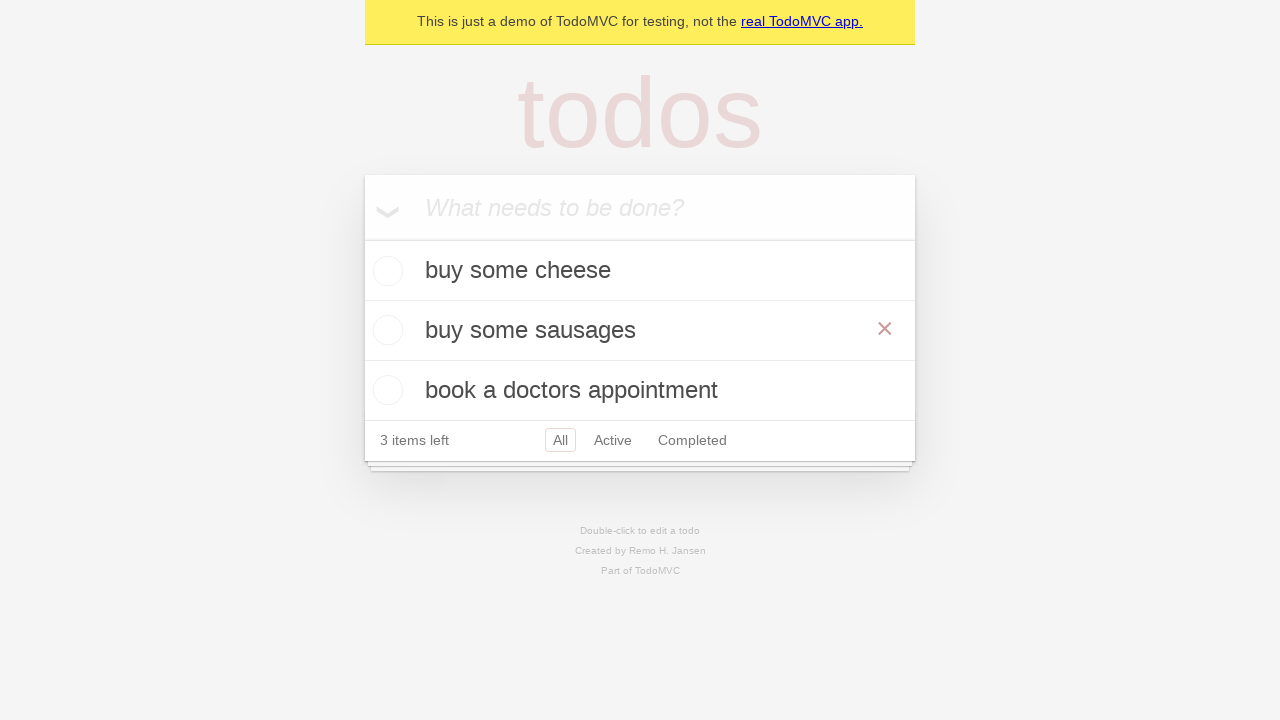